Tests drag and drop functionality on the jQuery UI demo page by dragging a draggable element onto a droppable target within an iframe

Starting URL: https://jqueryui.com/droppable/

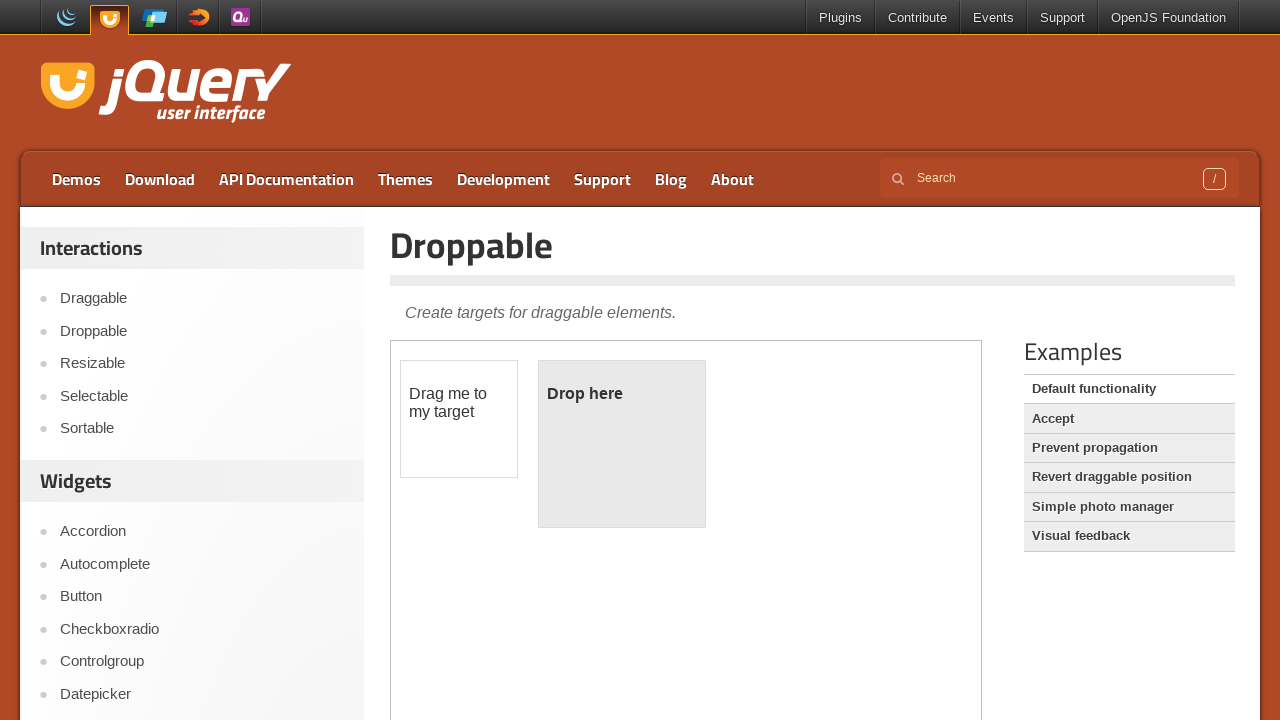

Located the first iframe containing drag and drop elements
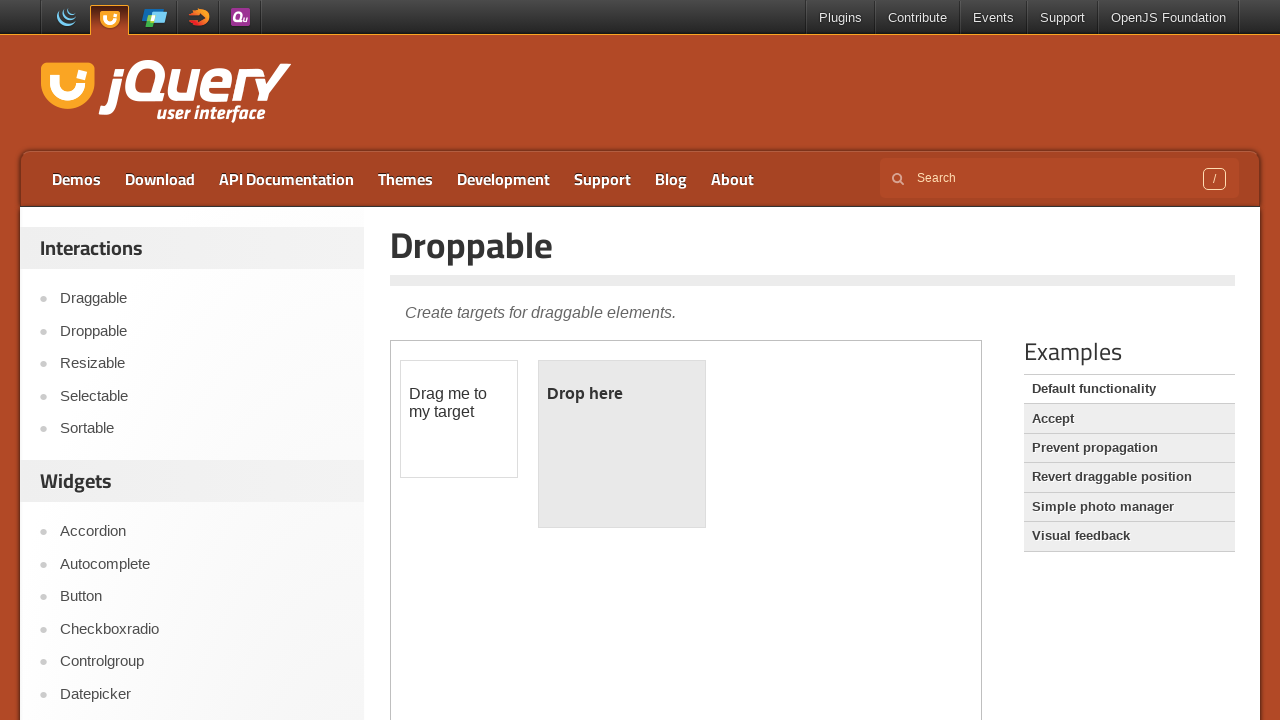

Dragged the draggable element onto the droppable target at (622, 444)
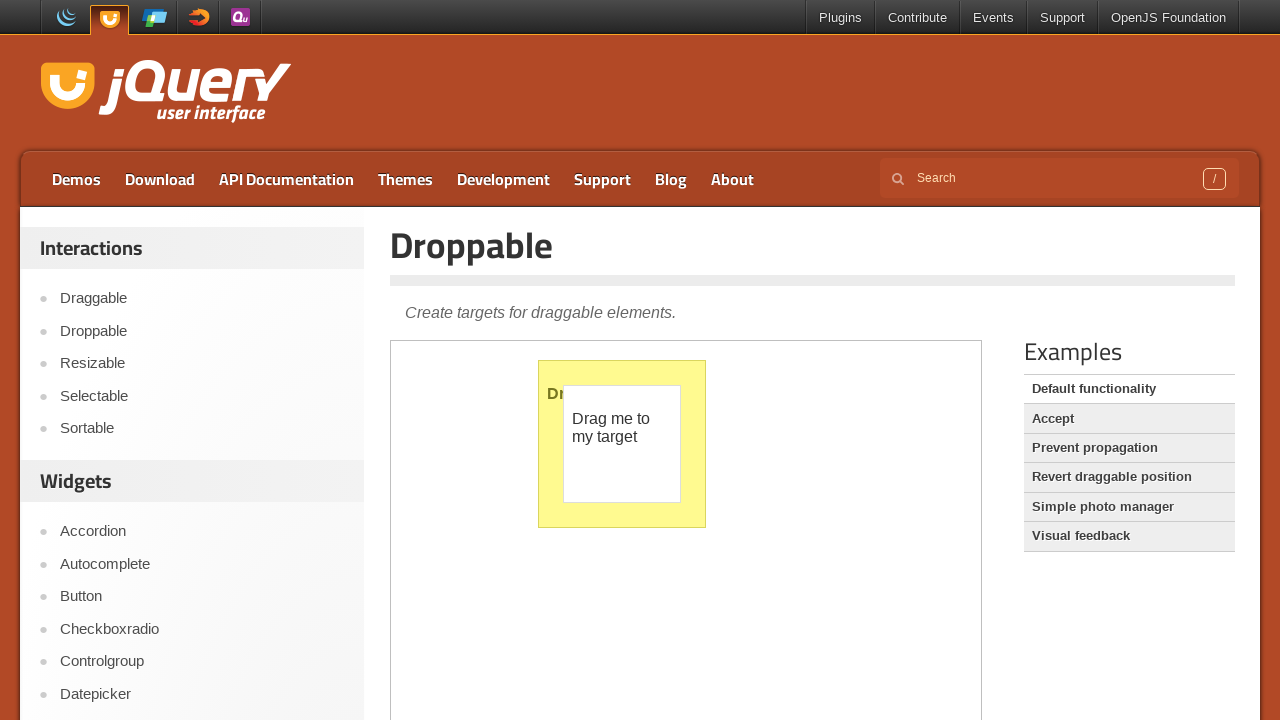

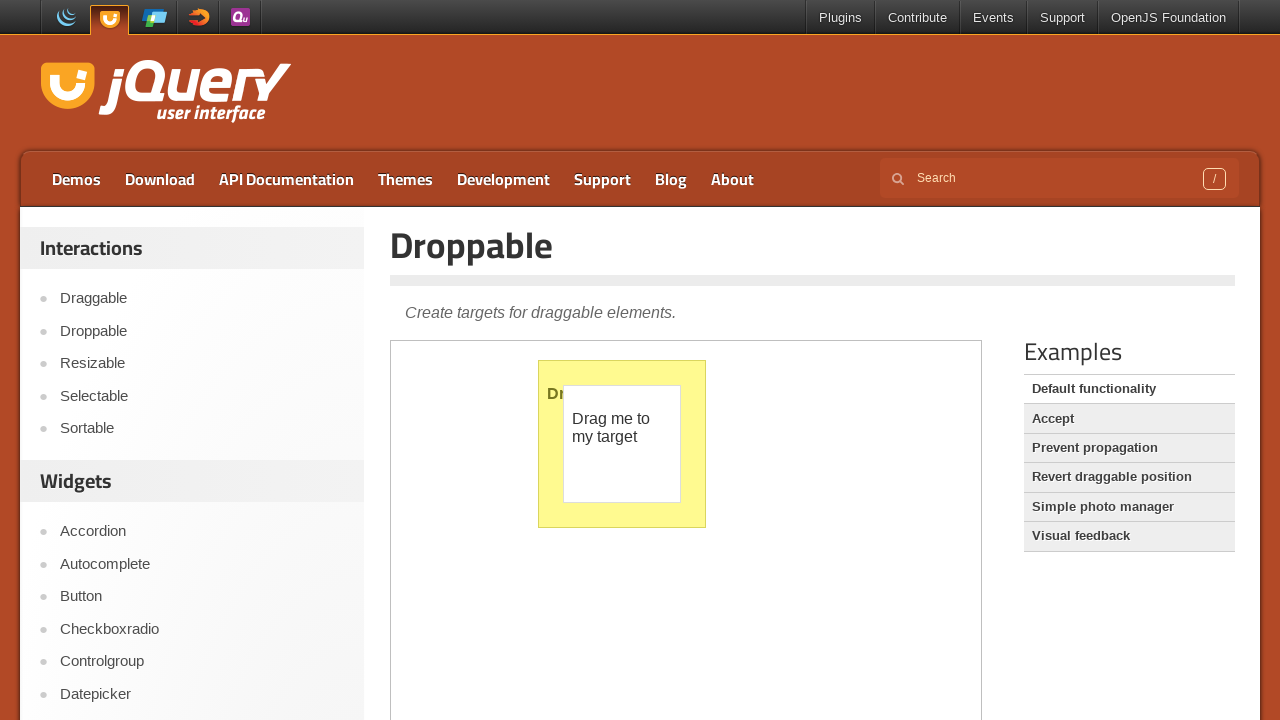